Tests a sample form page by filling in name, email, message fields, selecting dropdown options, clicking radio buttons and checkboxes, handling dialog popups, and navigating to a product page and home menu.

Starting URL: https://autoprojekt.simplytest.de/sample-page/

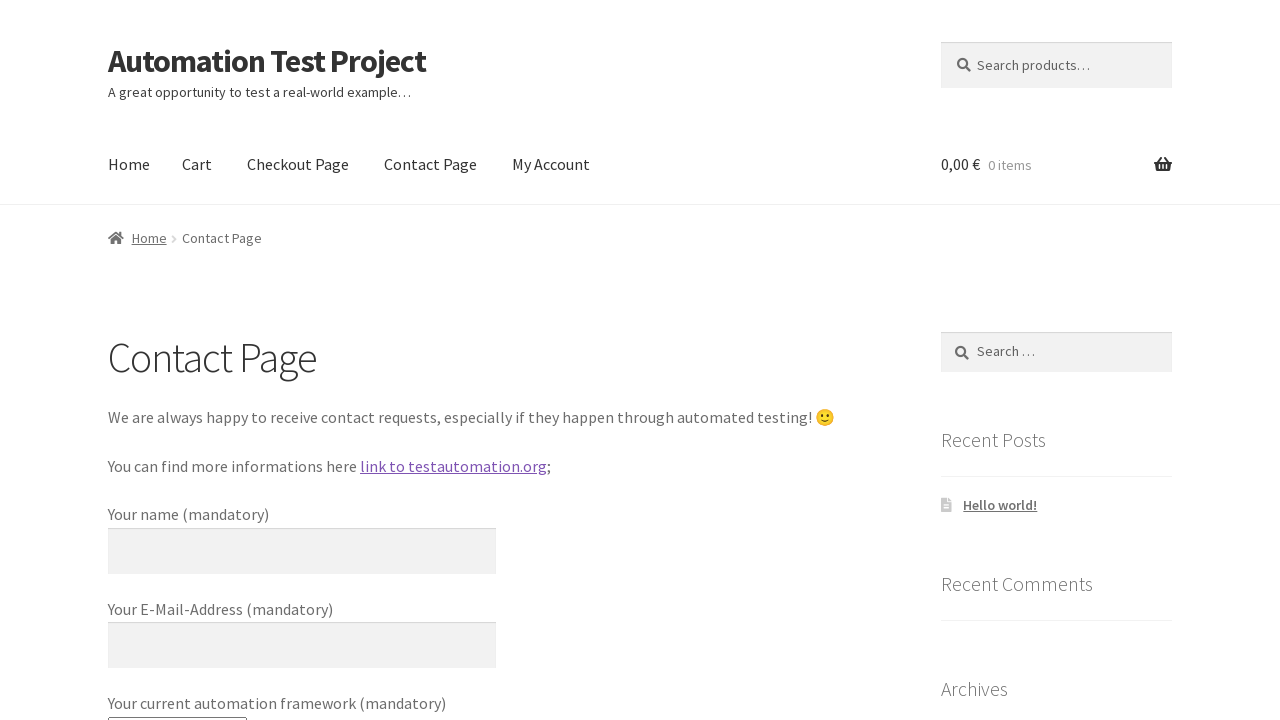

Verified submit button is initially disabled
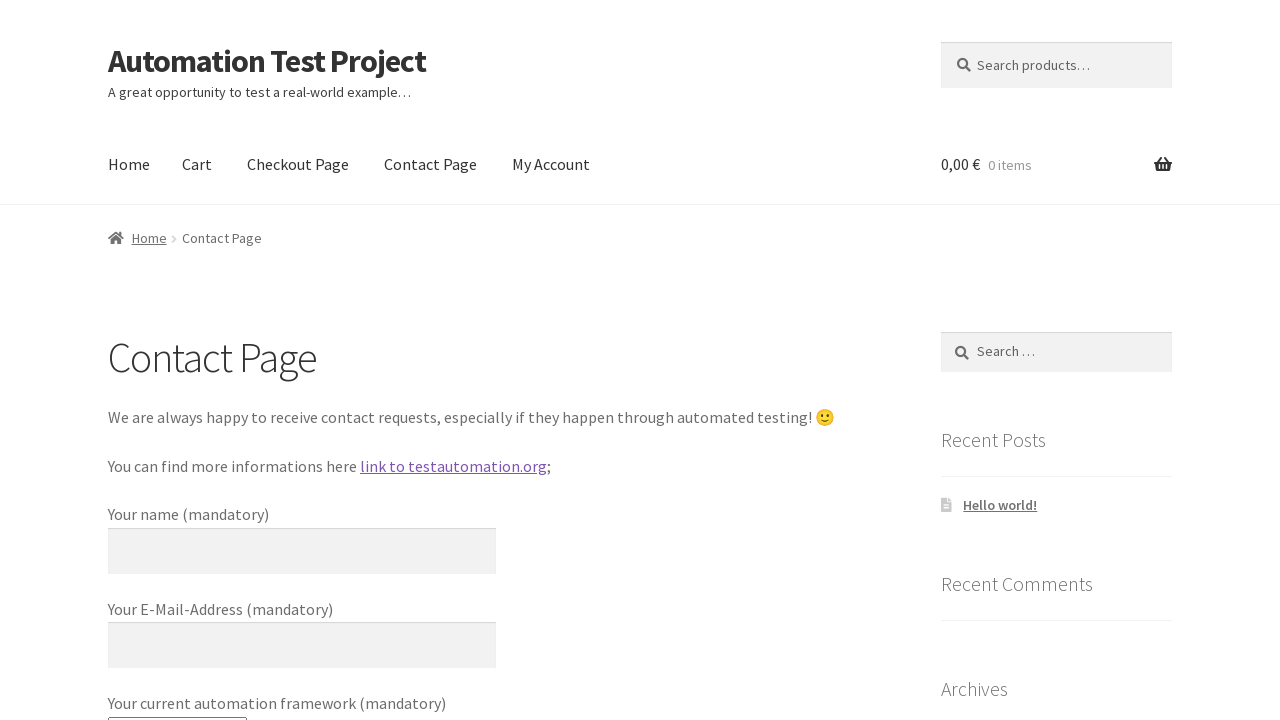

Filled name field with 'Klara' on #name
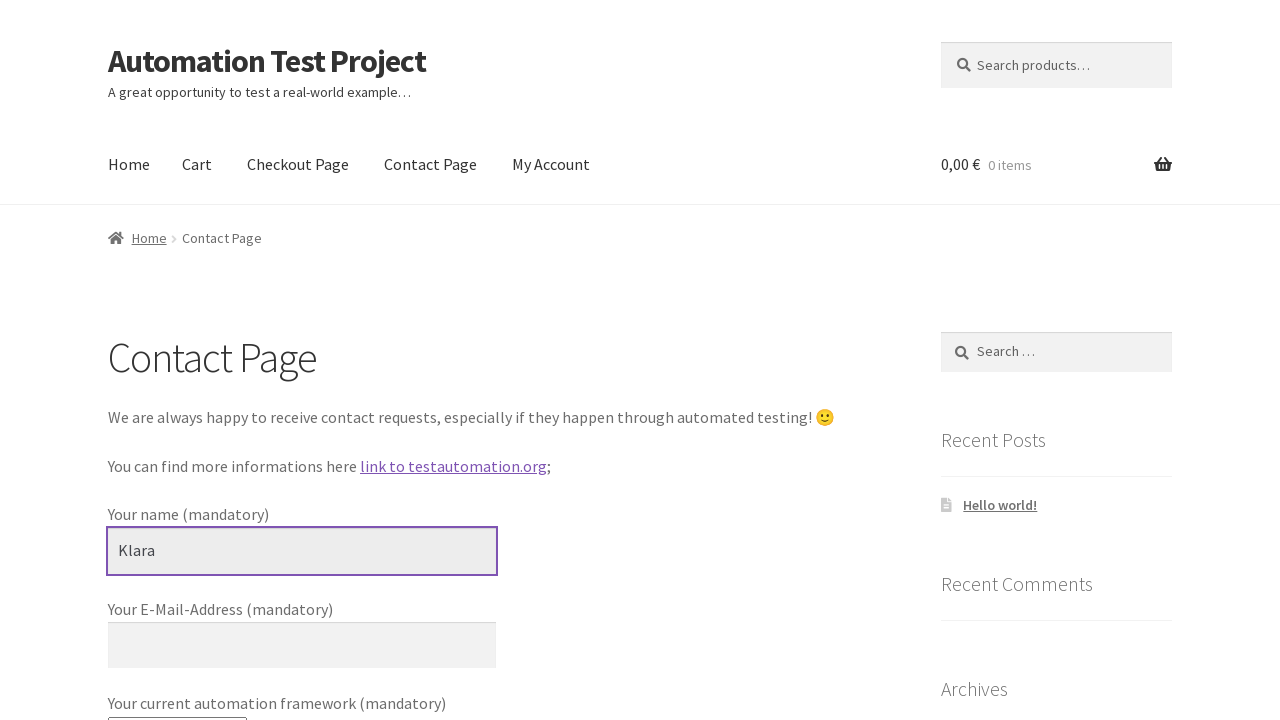

Filled email field with 'KlaraKunde@dmx.de' on #mail
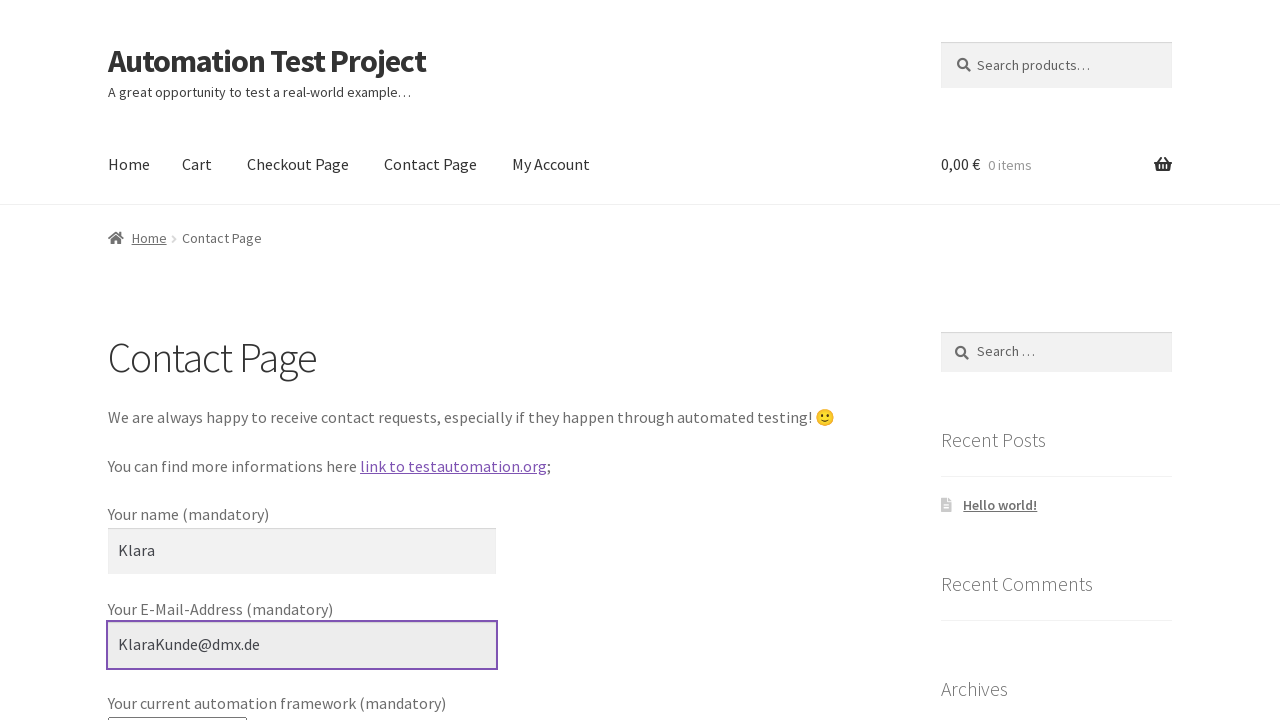

Filled message title field with 'KlaraKunde@dmx.de' on #betreff
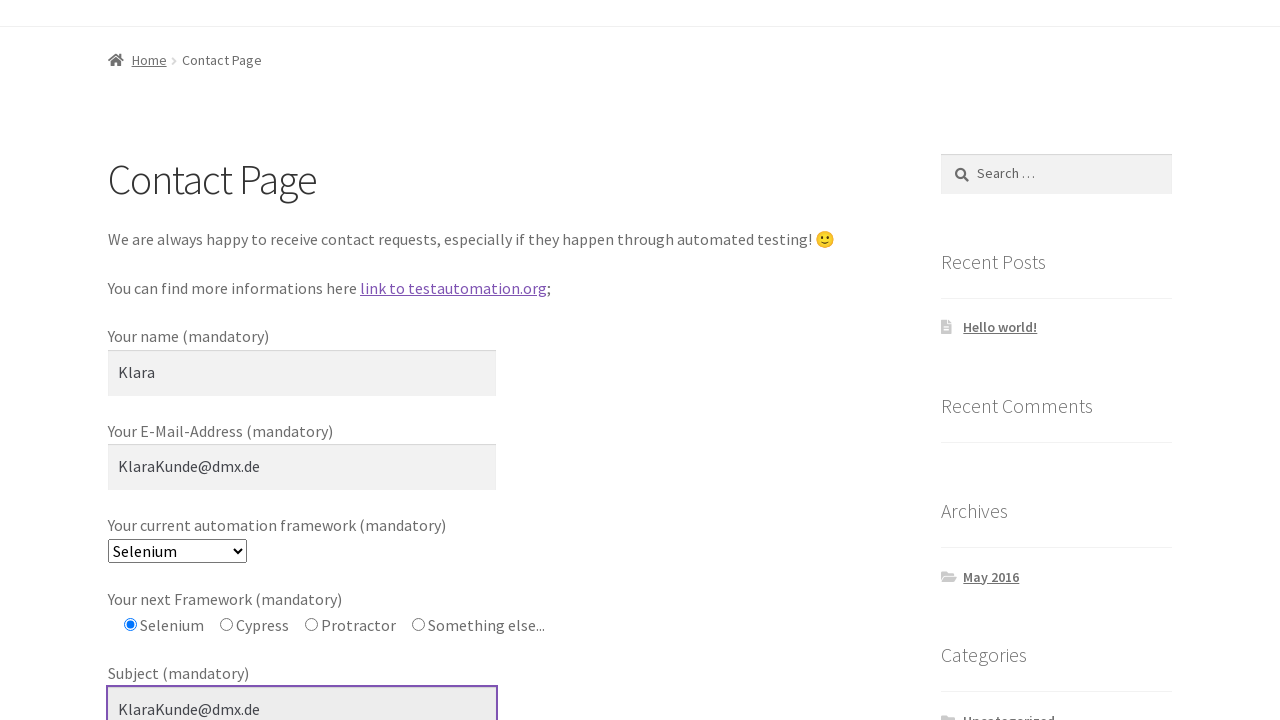

Filled message field with 'KlaraKunde@dmx.de' on #nachricht
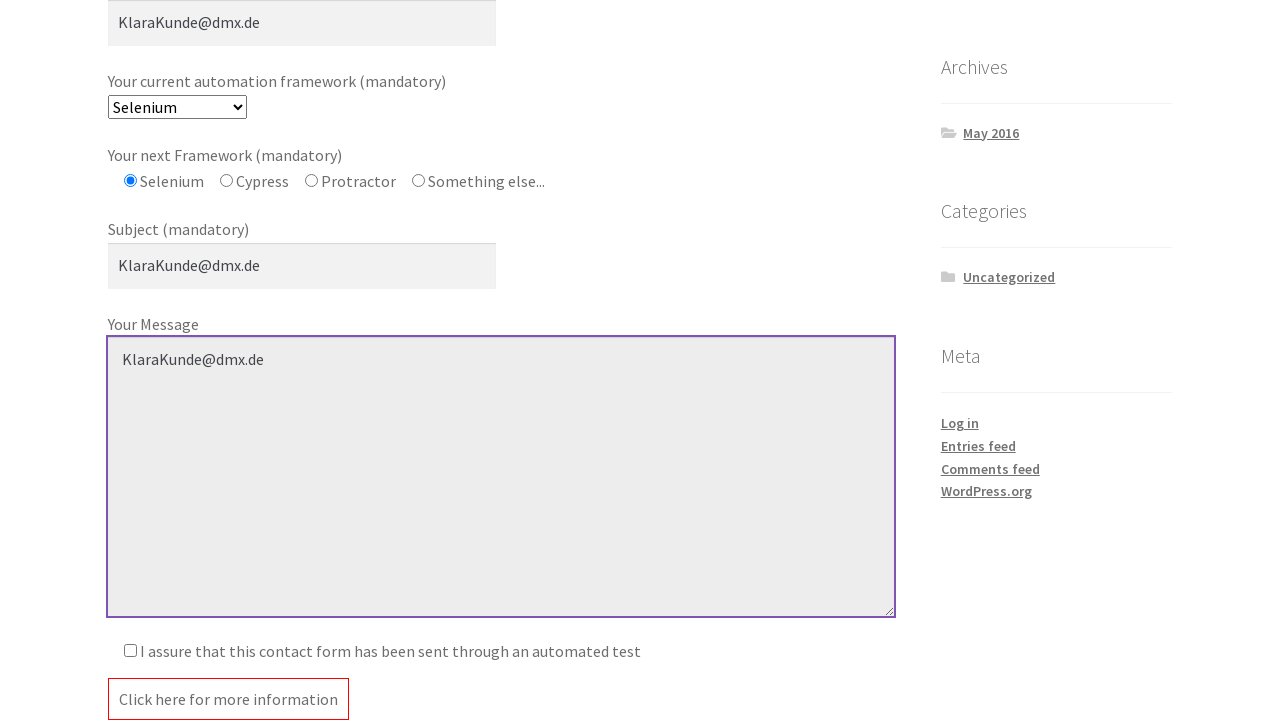

Selected 'Something else...' from dropdown on #aktuelles_werkzeug
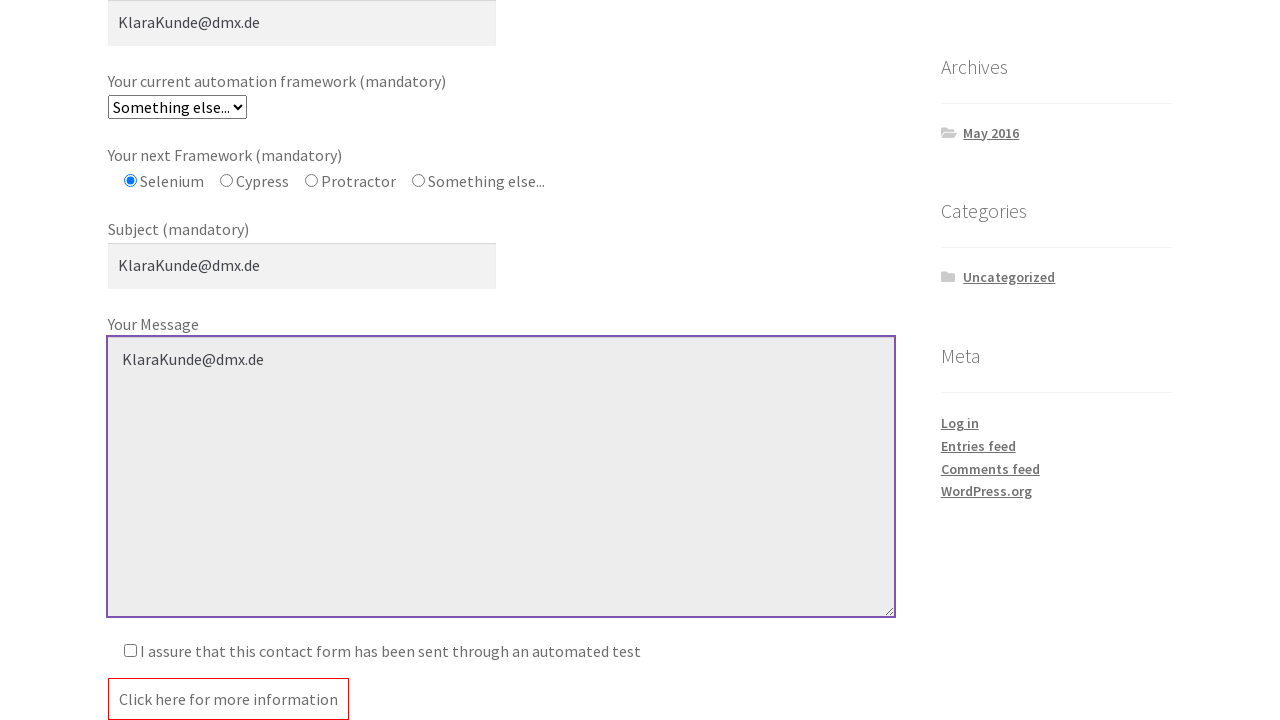

Clicked radio button for 'Something else...' at (419, 180) on [id="naechstes_werkzeug"] input[value="Something else..."]
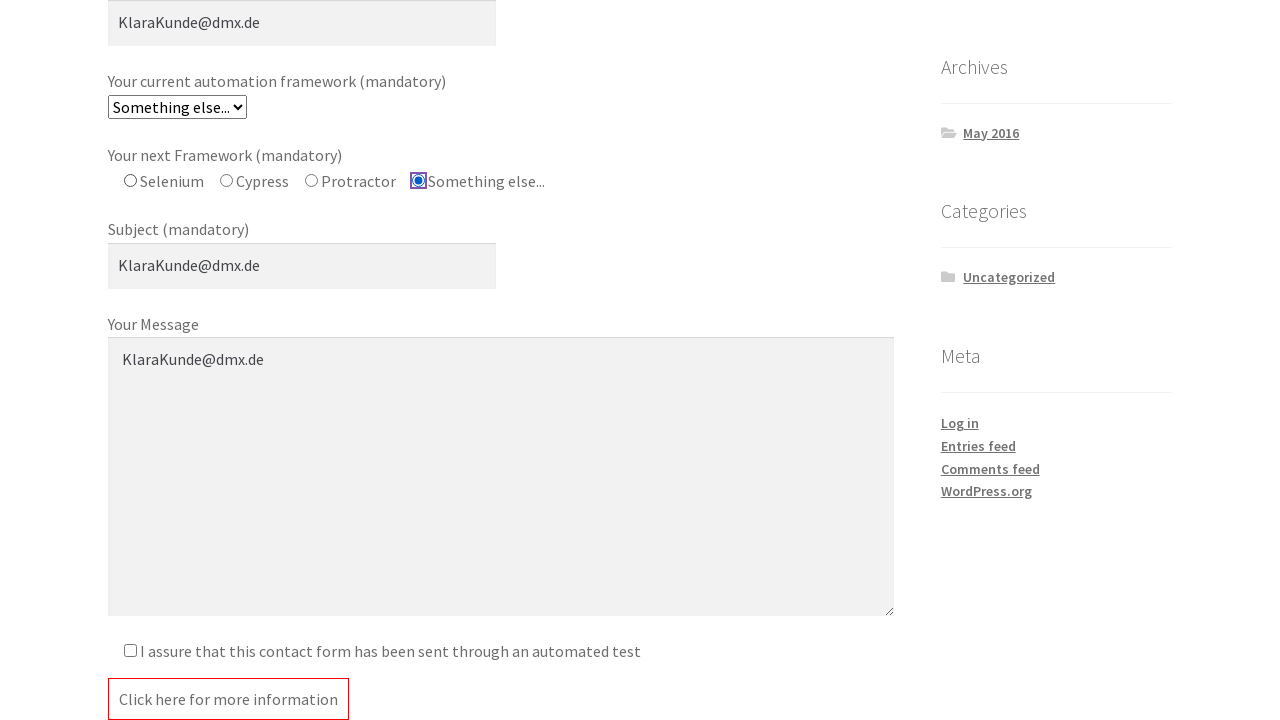

Clicked DSGVO consent checkbox at (131, 650) on #dsgvo_zustimmung
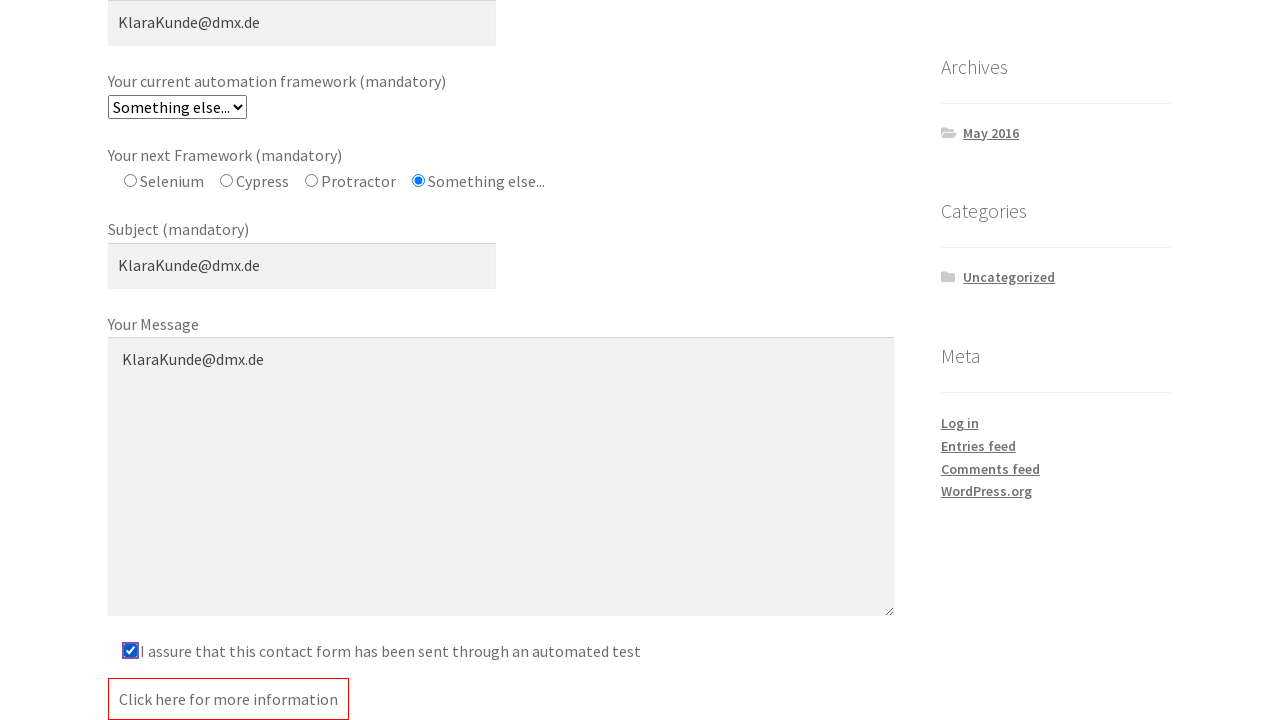

Set up dialog handler to accept all dialogs
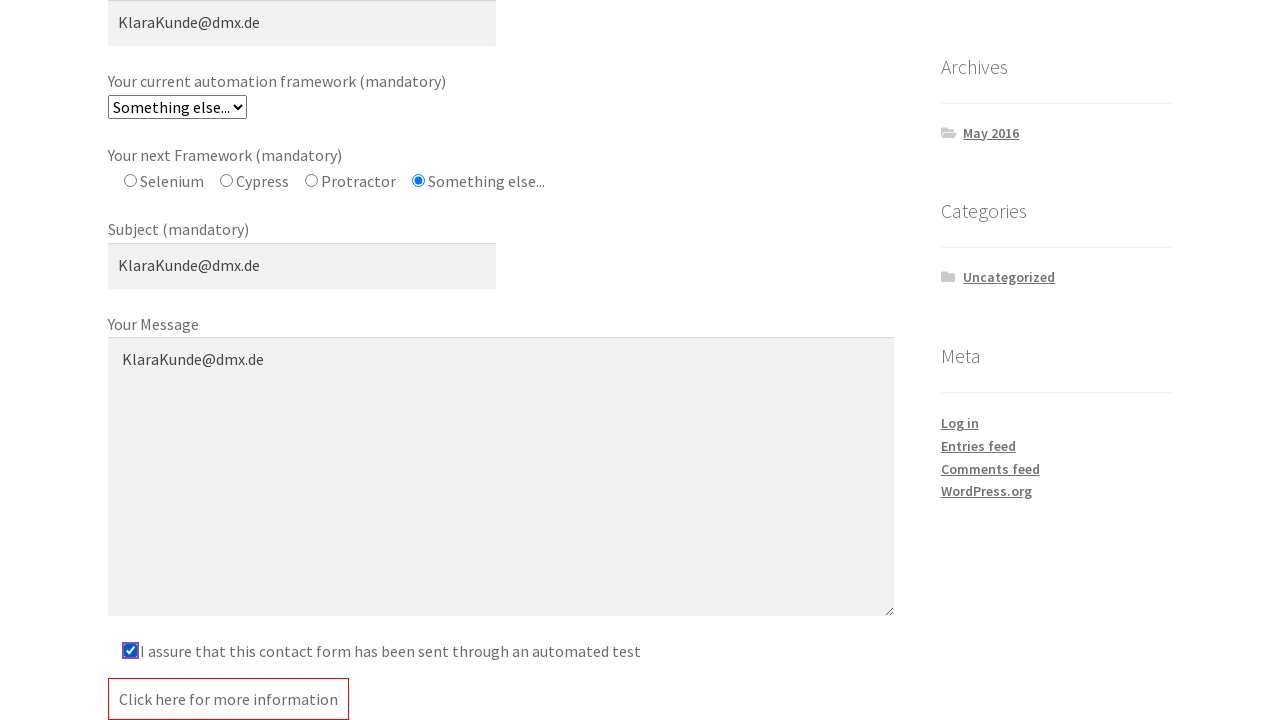

Clicked first info/alert element at (229, 699) on #alert1
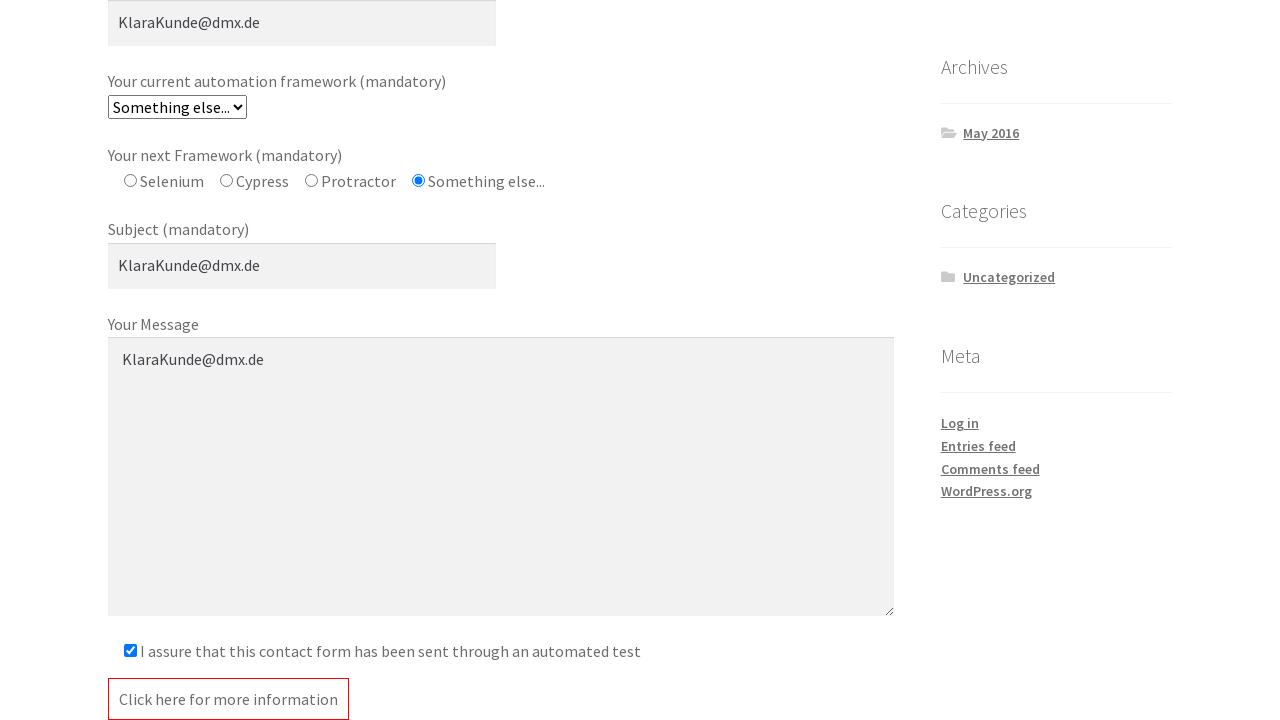

Verified submit button is now enabled
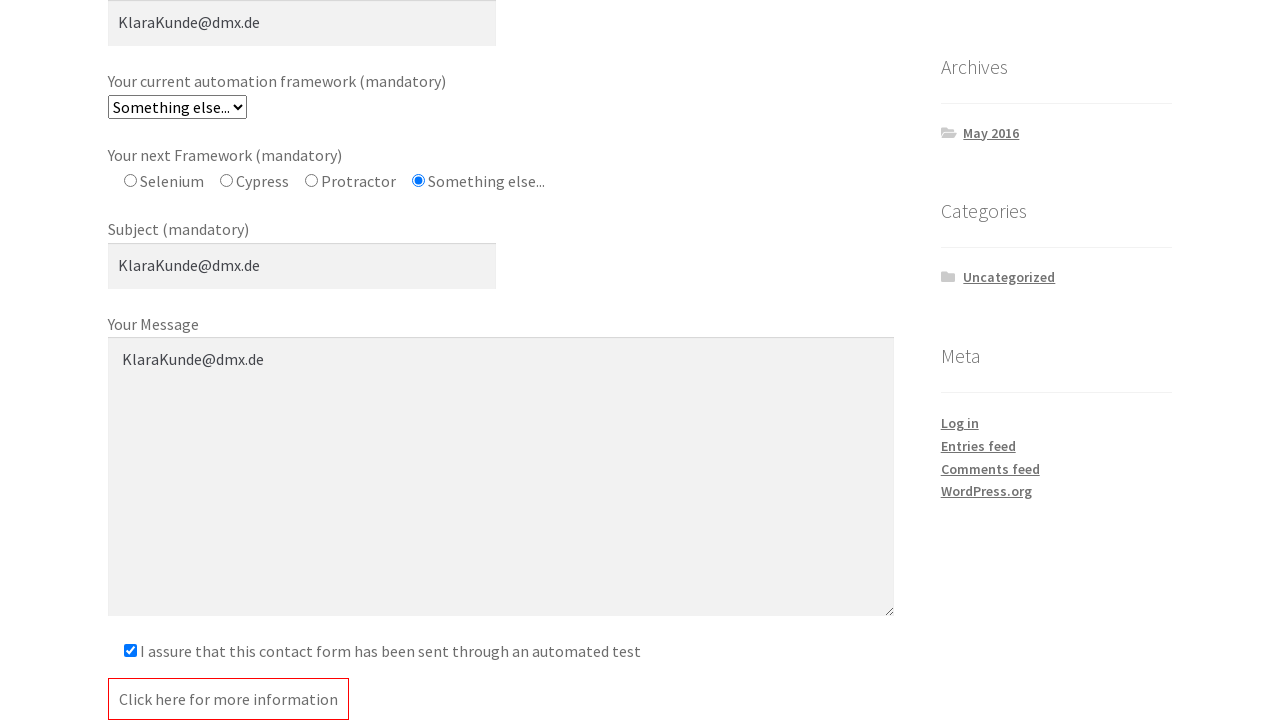

Clicked second info/alert element at (236, 361) on #alert2
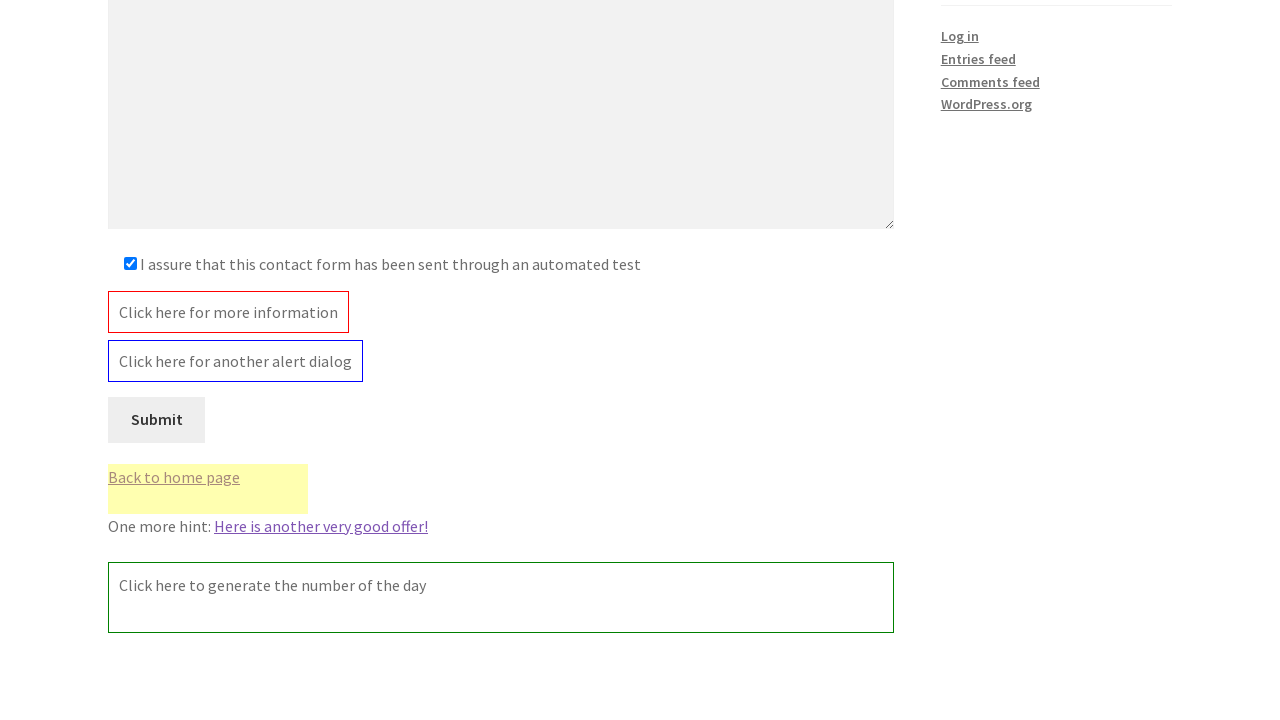

Clicked angebot (offer) element at (321, 526) on #angebot
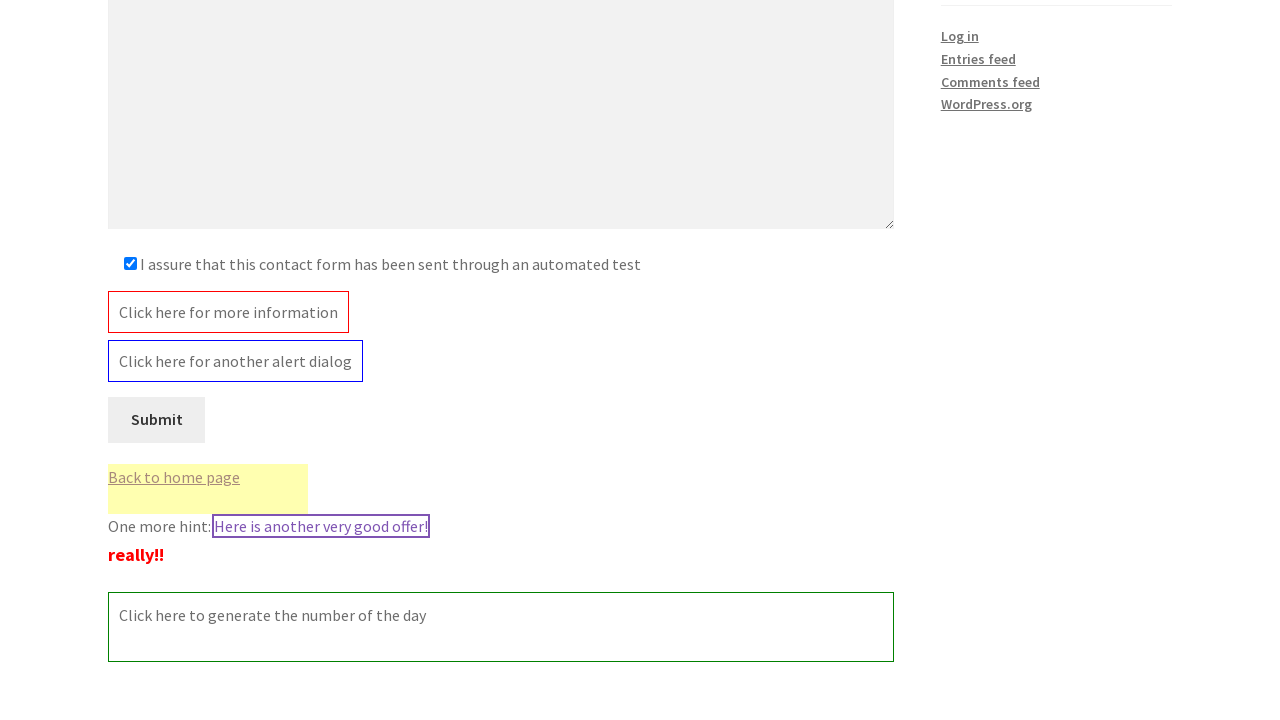

Navigated to product page (beanie)
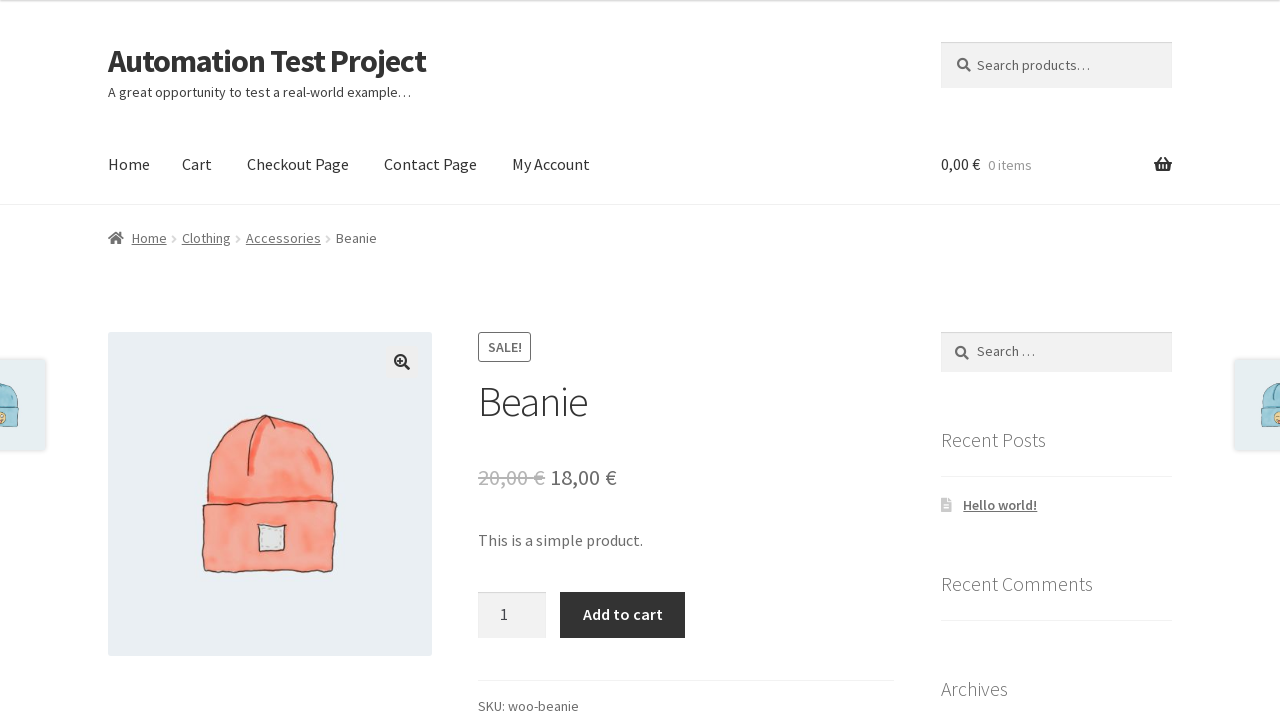

Clicked home menu item at (129, 165) on .nav-menu li:nth-child(1)
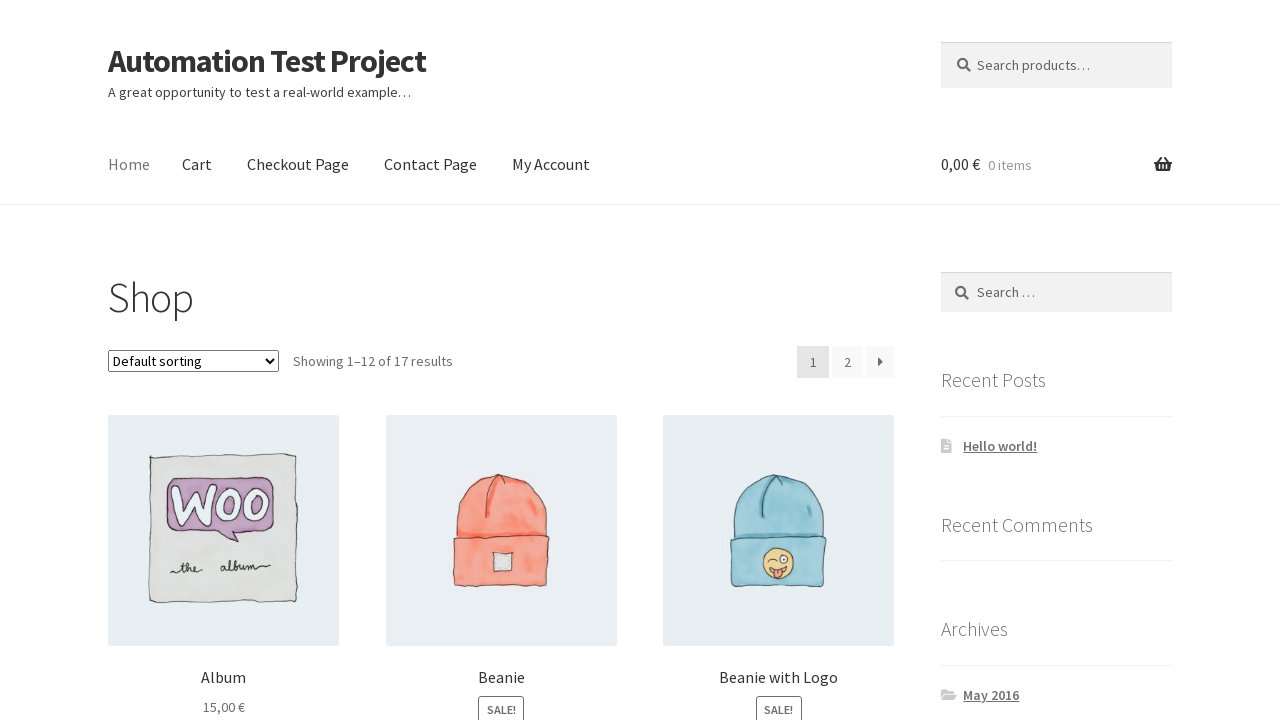

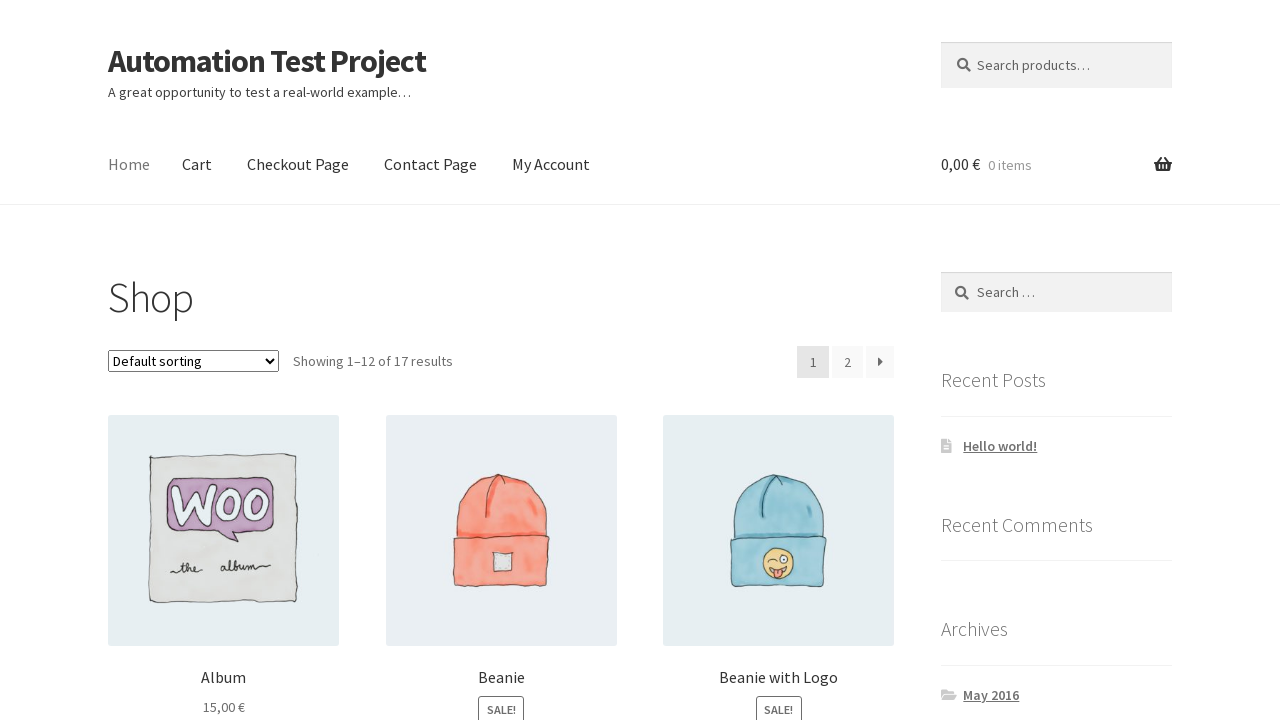